Tests login form validation by entering credentials, clearing both fields, and verifying "Username is required" error message appears

Starting URL: https://www.saucedemo.com/

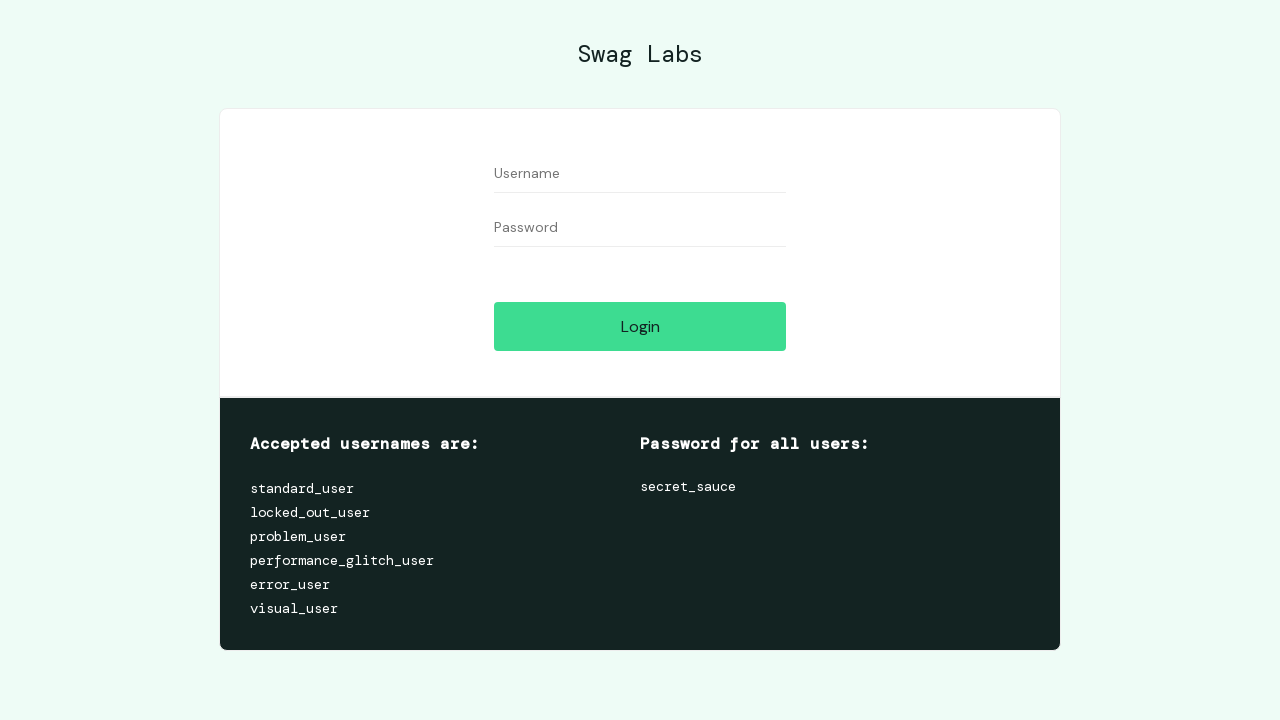

Filled username field with 'testuser123' on #user-name
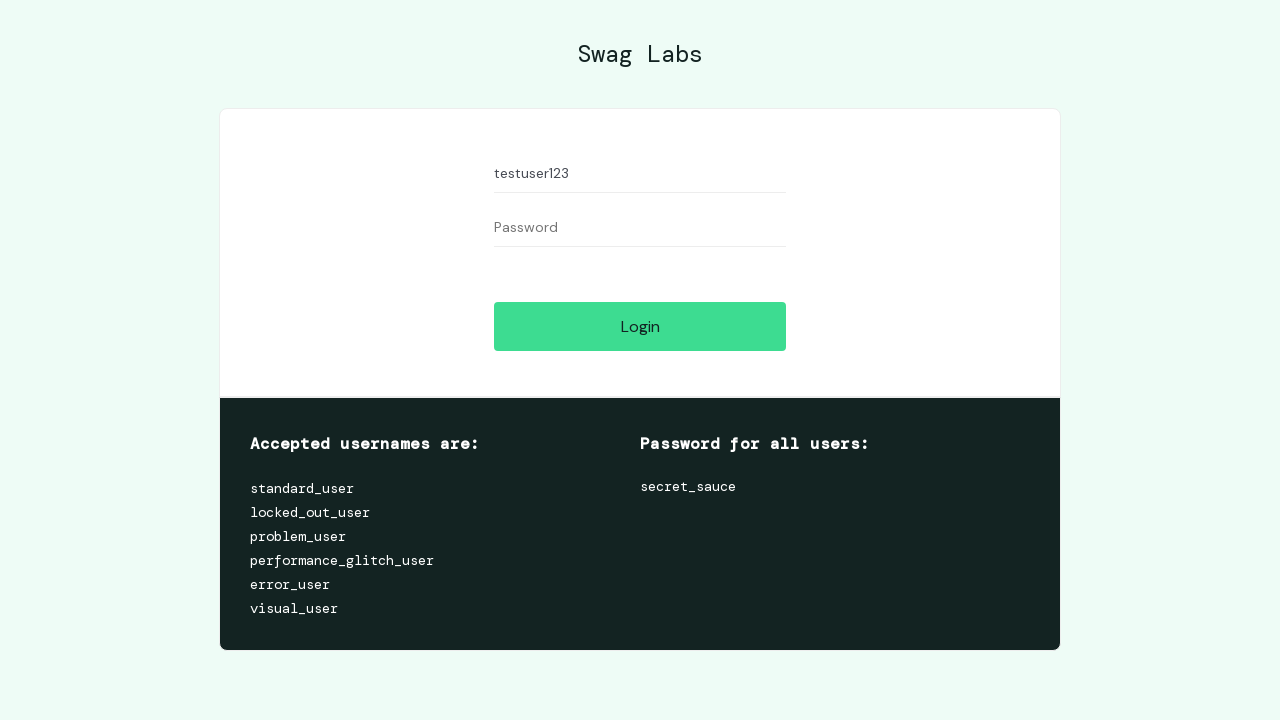

Filled password field with 'testpass456' on #password
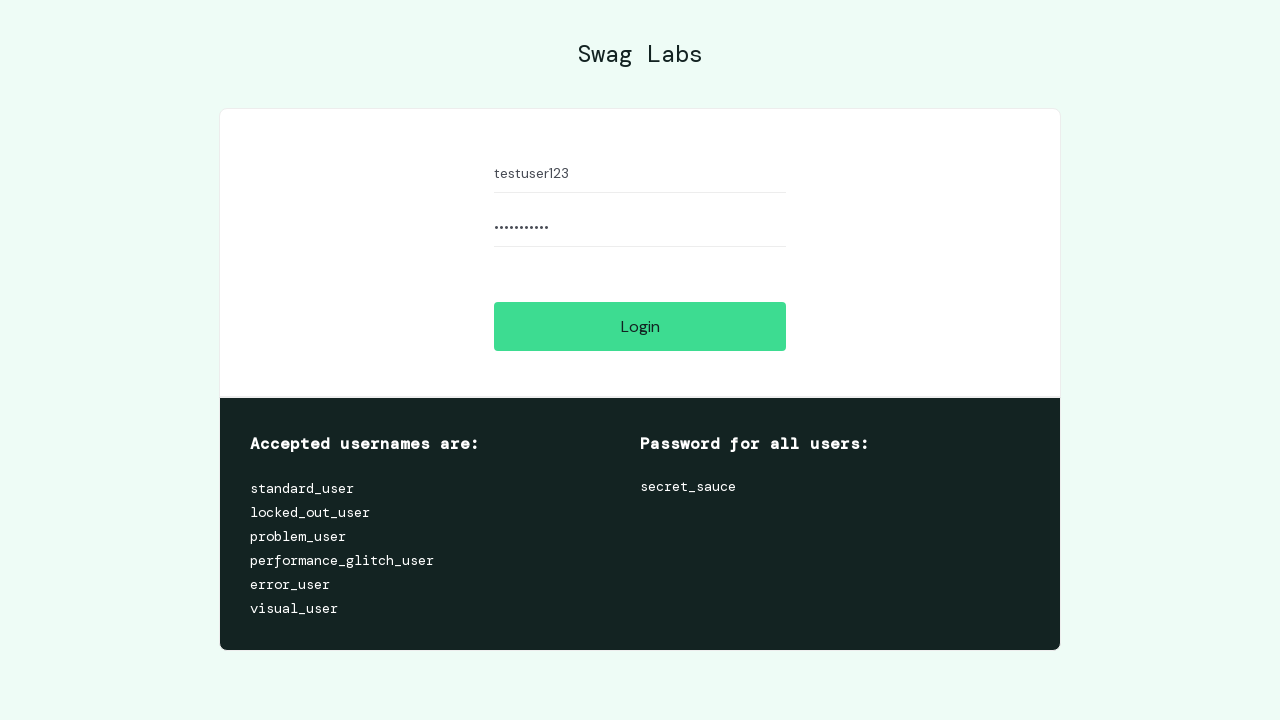

Cleared username field on #user-name
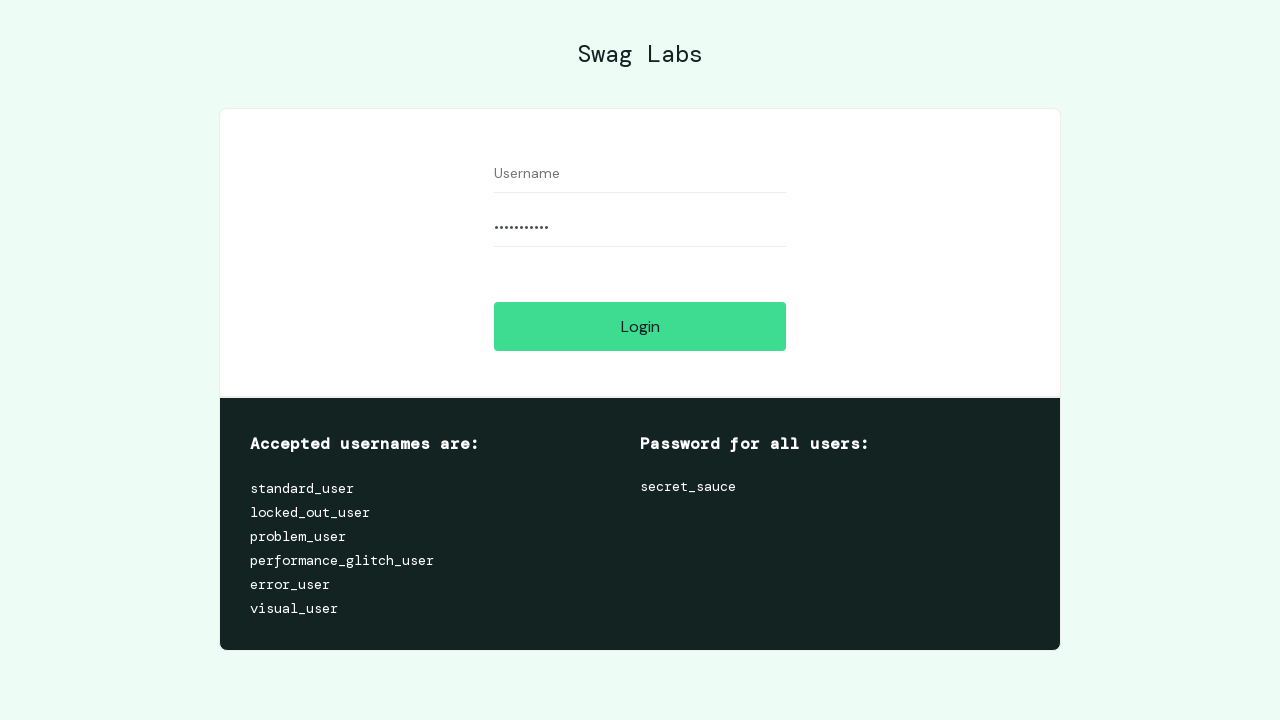

Cleared password field on #password
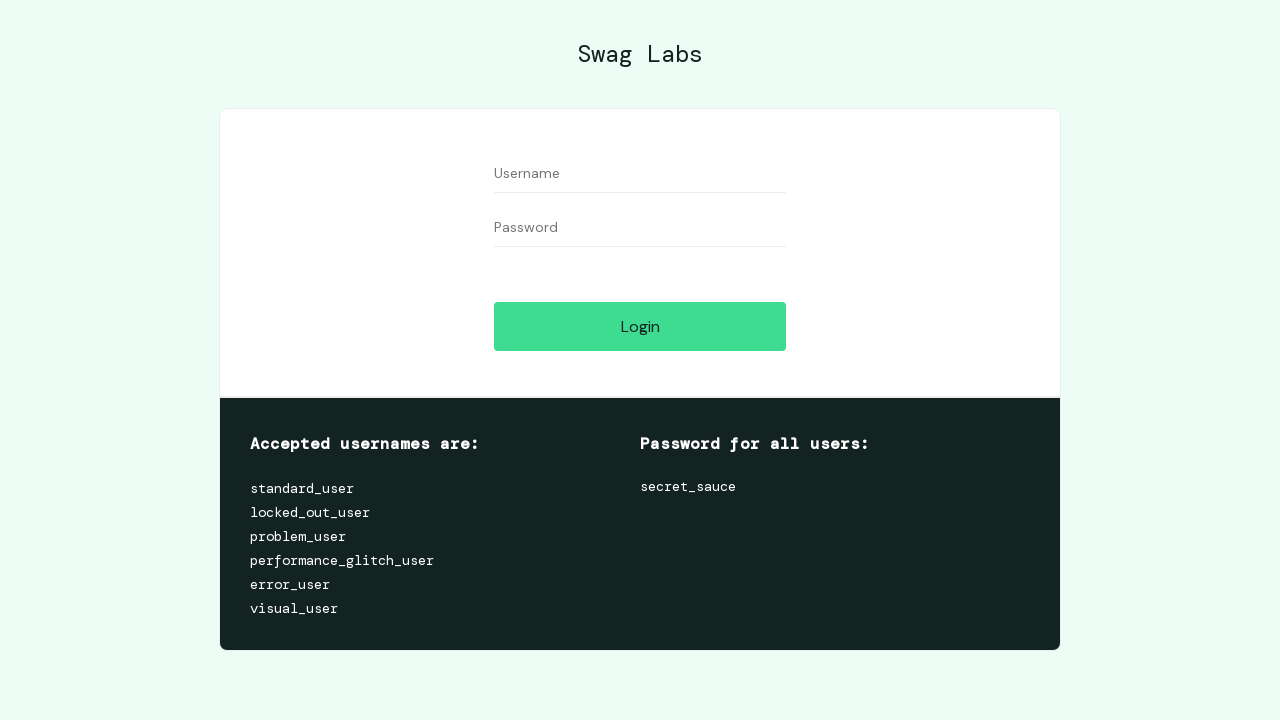

Clicked login button with empty credentials at (640, 326) on #login-button
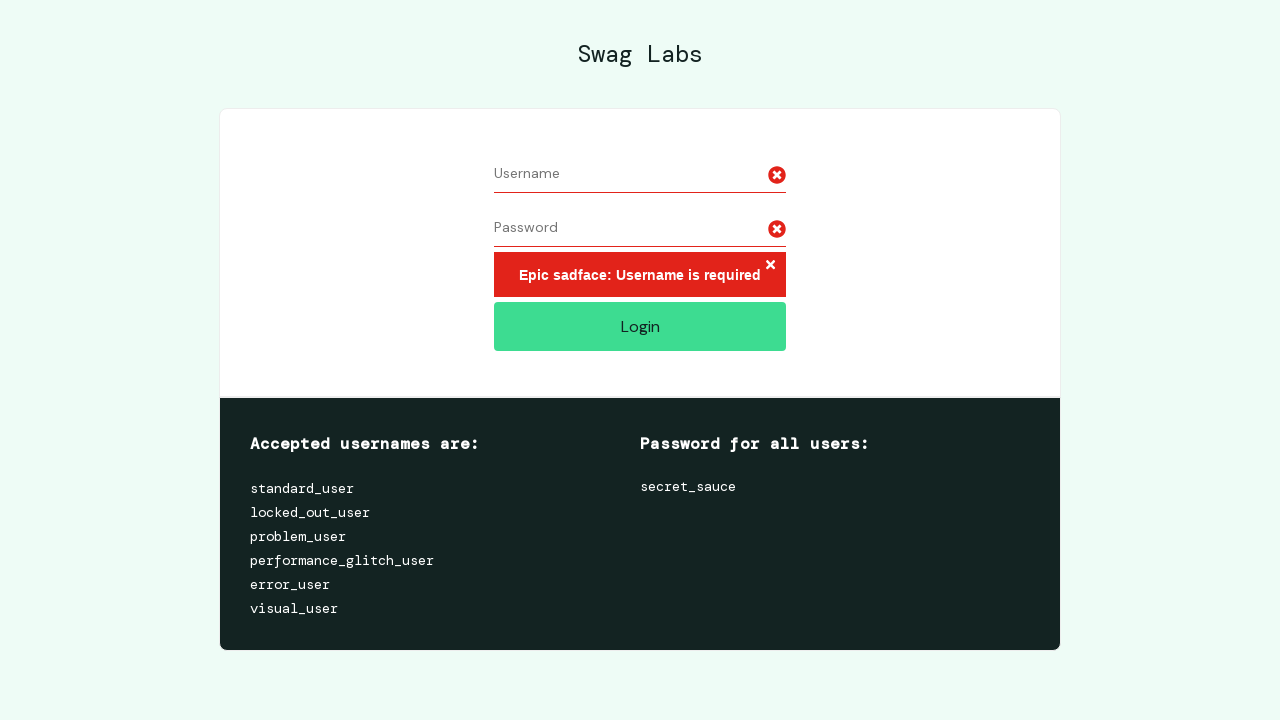

Error message element loaded
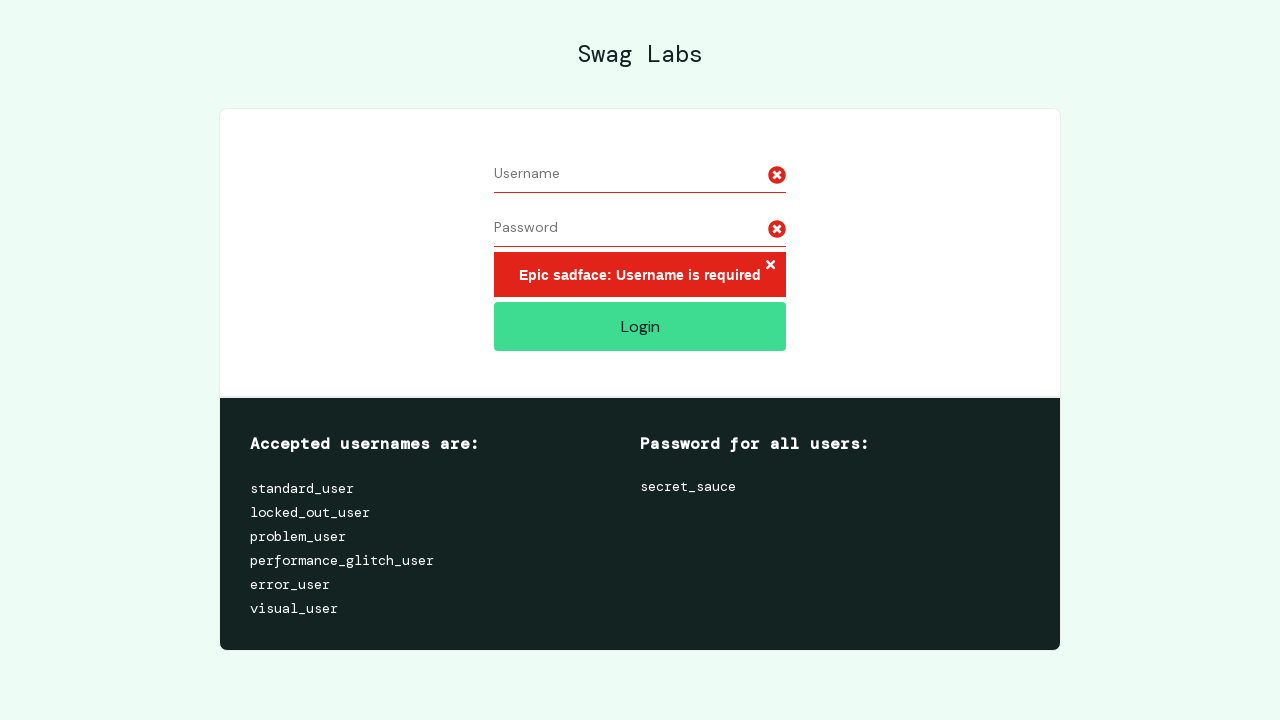

Located error message element
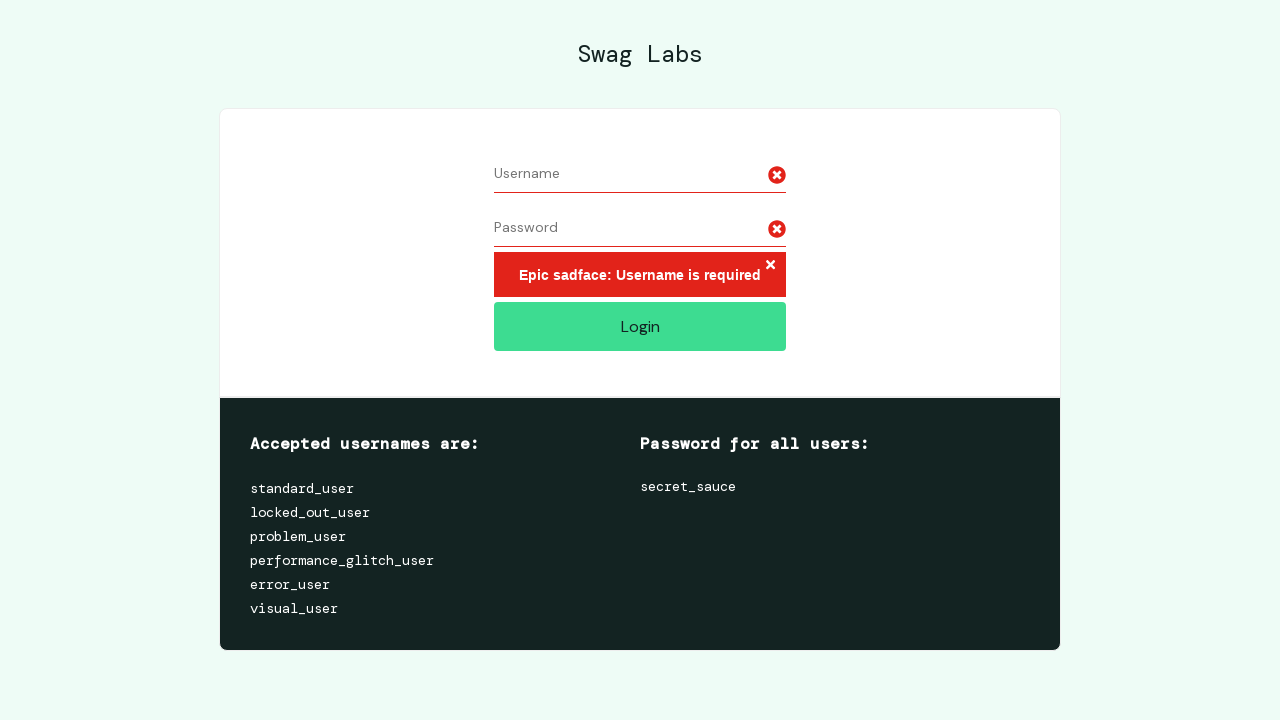

Verified 'Username is required' error message is displayed
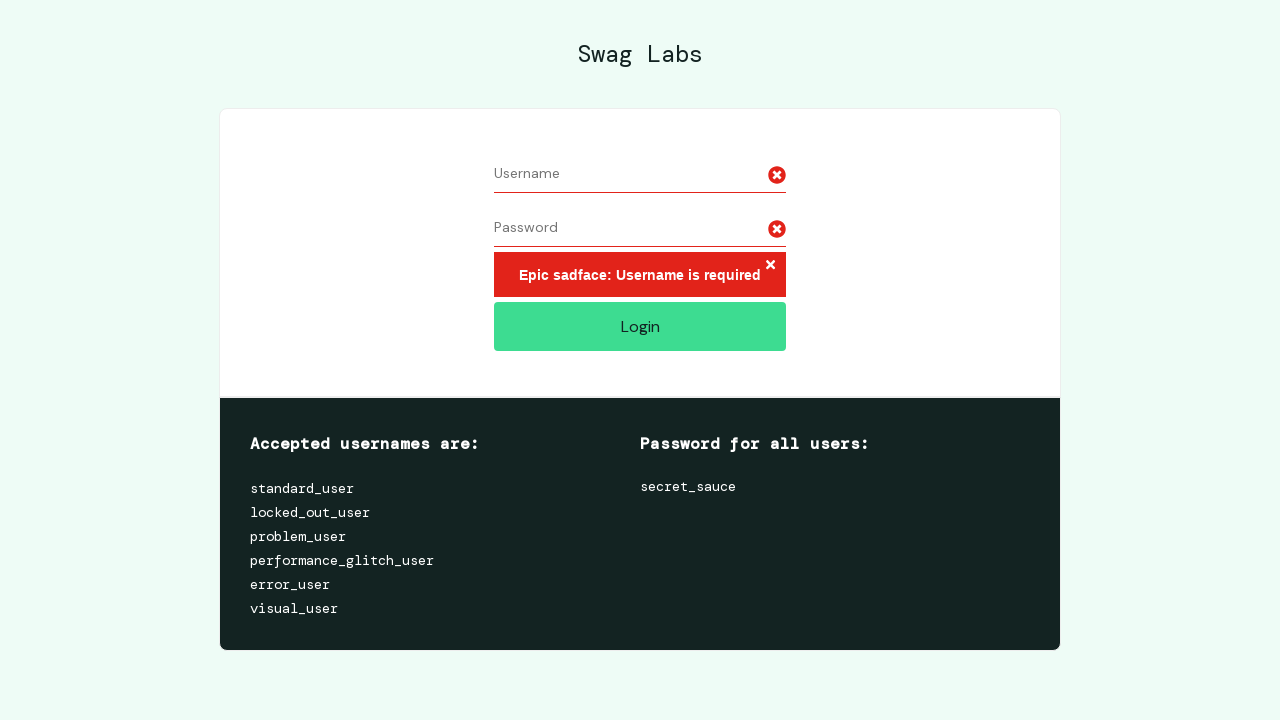

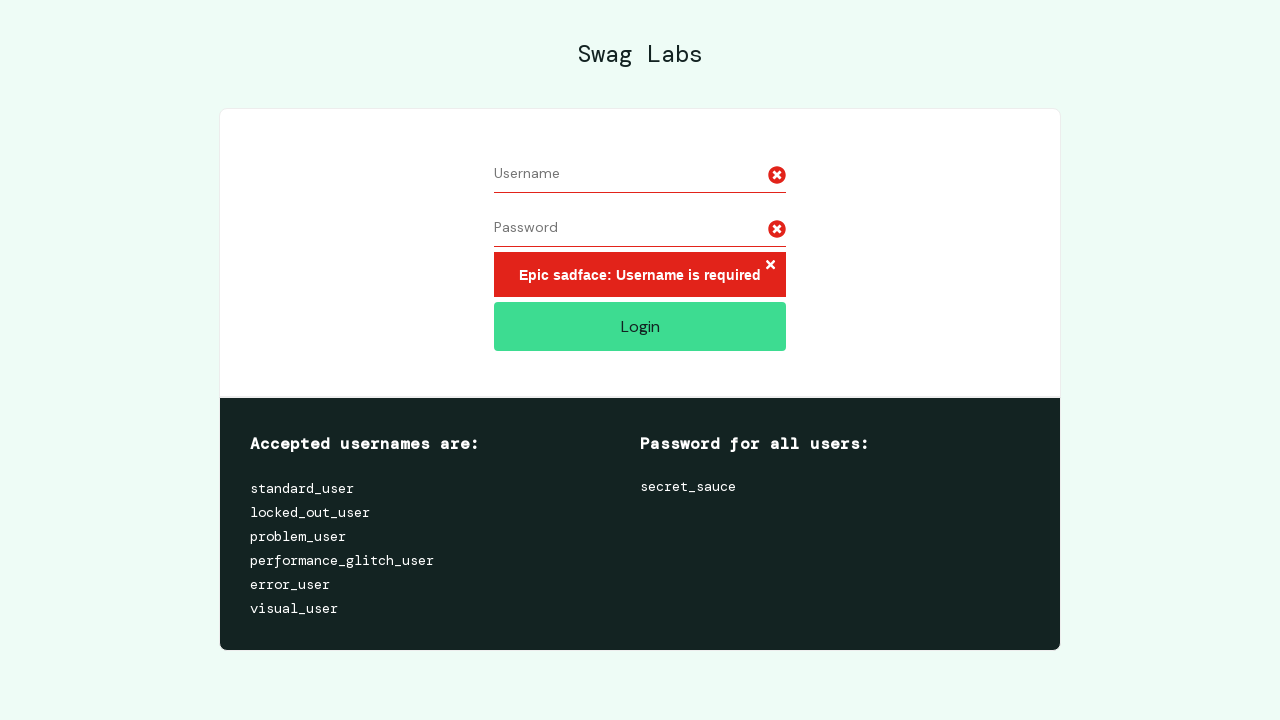